Tests checkbox functionality by navigating to checkboxes page, clicking the first checkbox, verifying selection, and ensuring all checkboxes in a list are selected.

Starting URL: http://the-internet.herokuapp.com

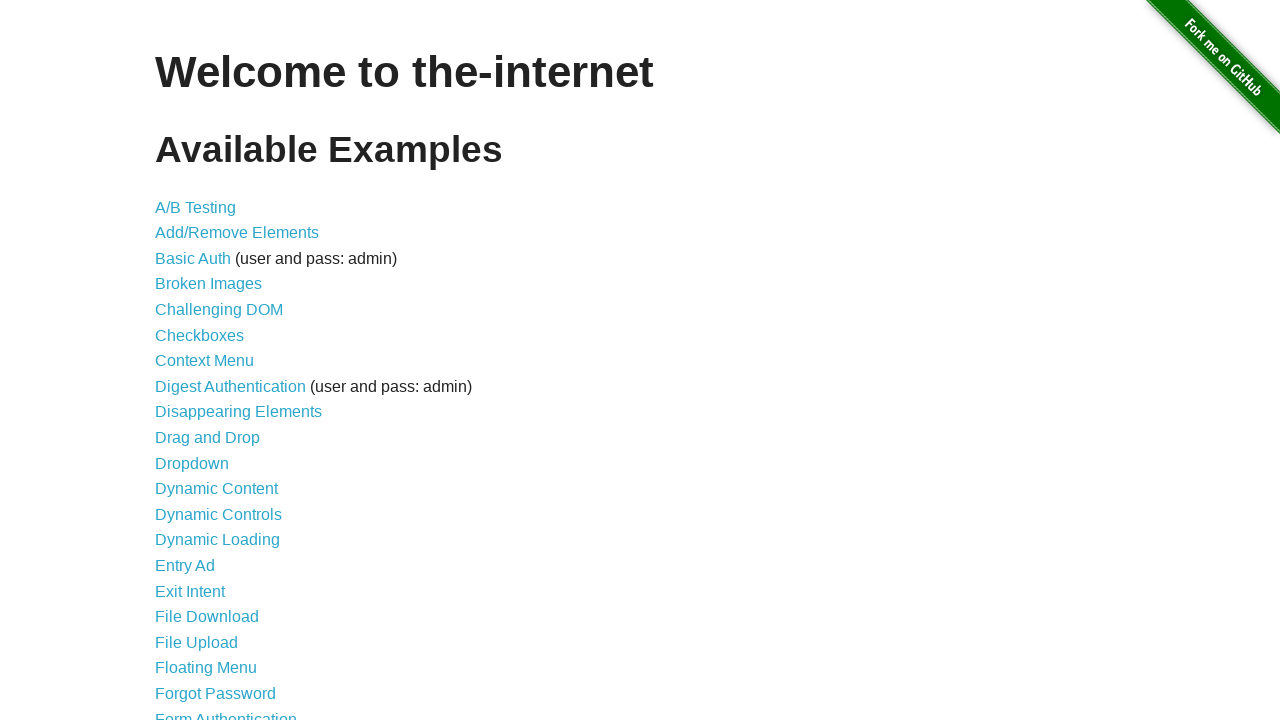

Clicked checkboxes link to navigate to checkboxes page at (200, 335) on a[href='/checkboxes']
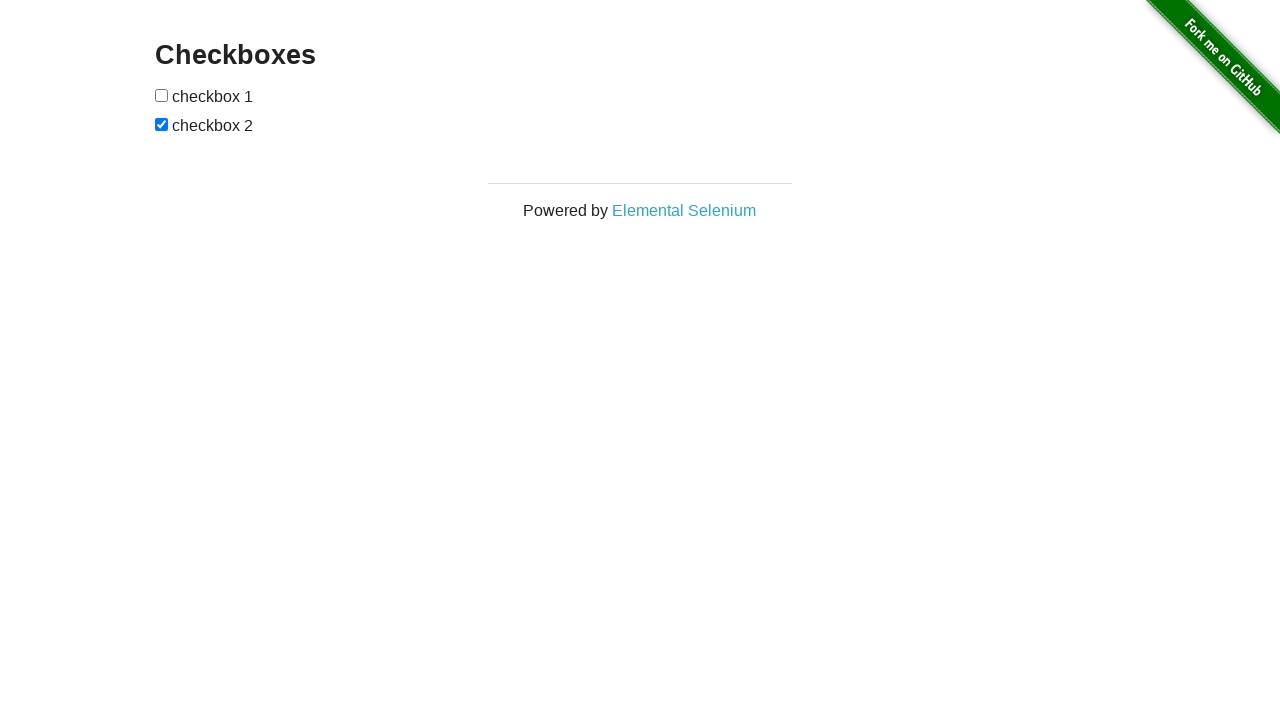

Checkboxes page loaded successfully
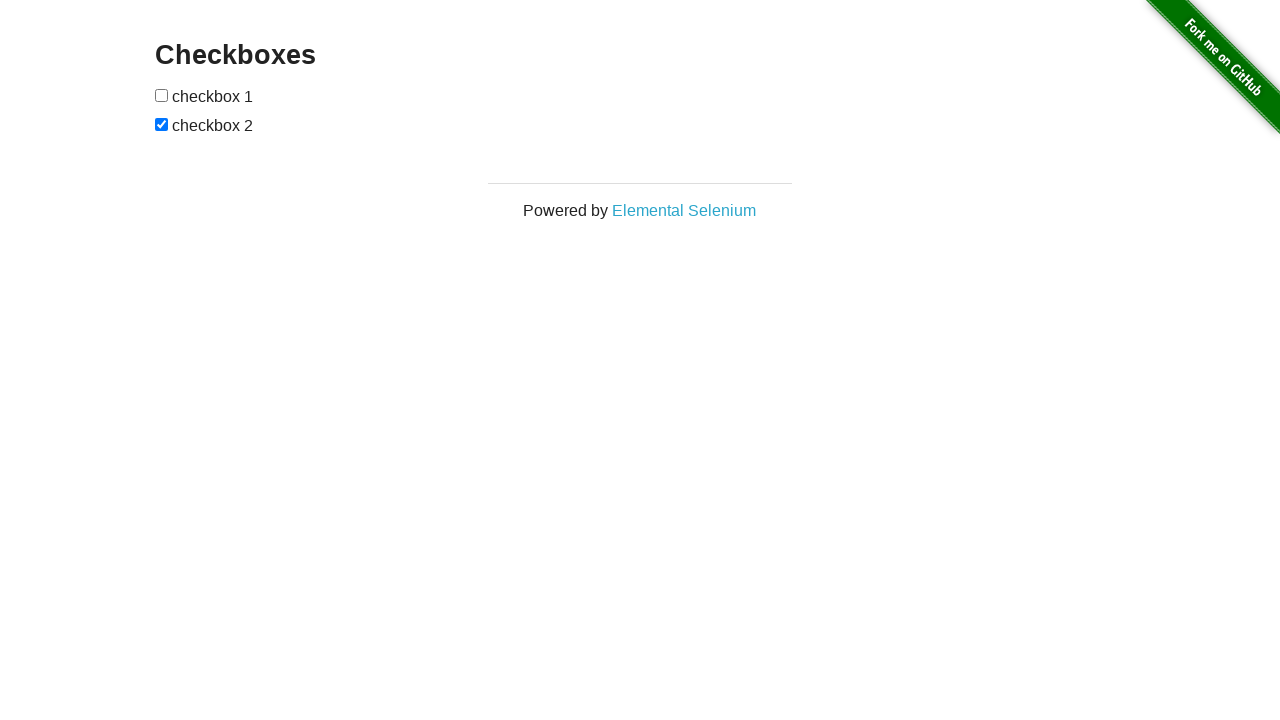

Clicked the first checkbox at (162, 95) on #checkboxes input:first-of-type
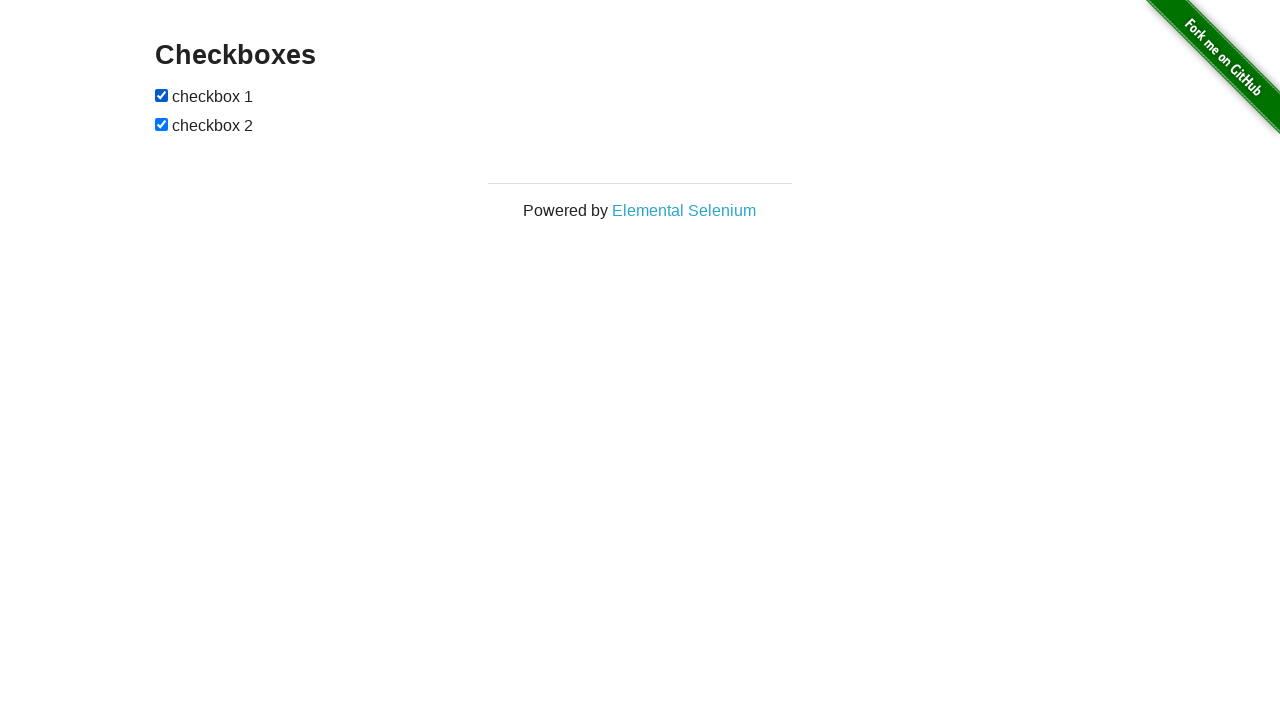

Verified first checkbox is selected
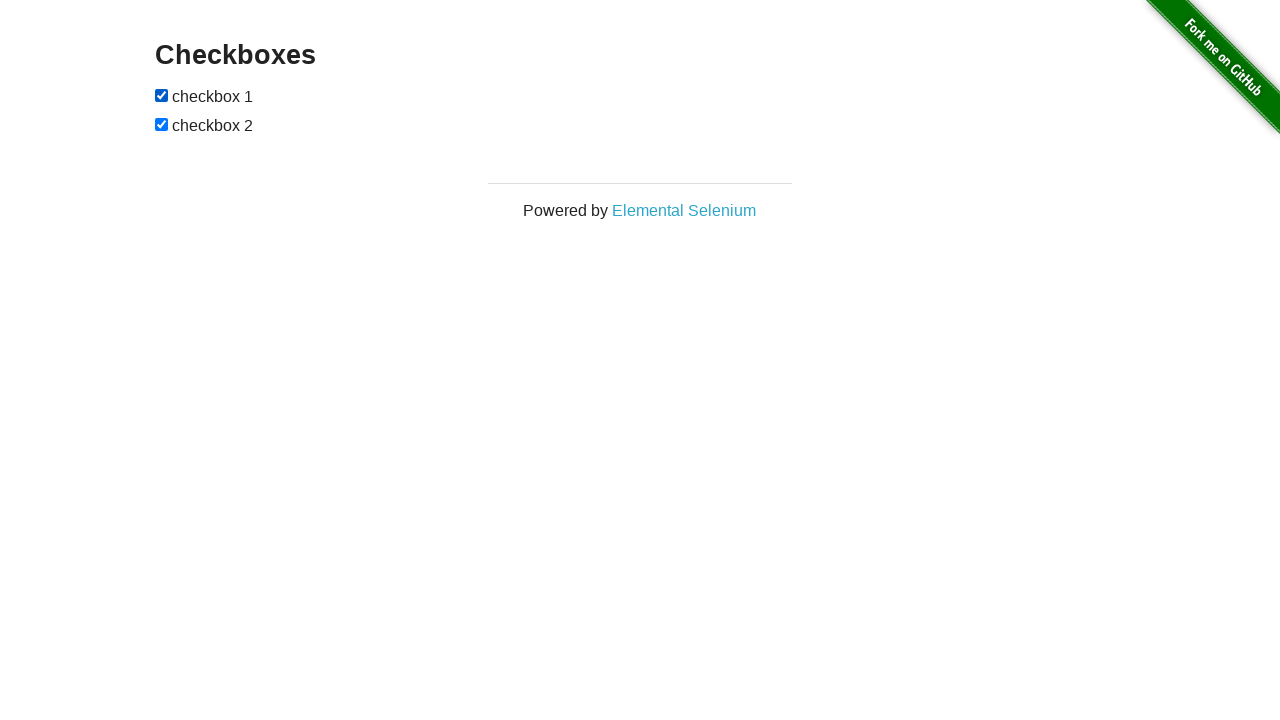

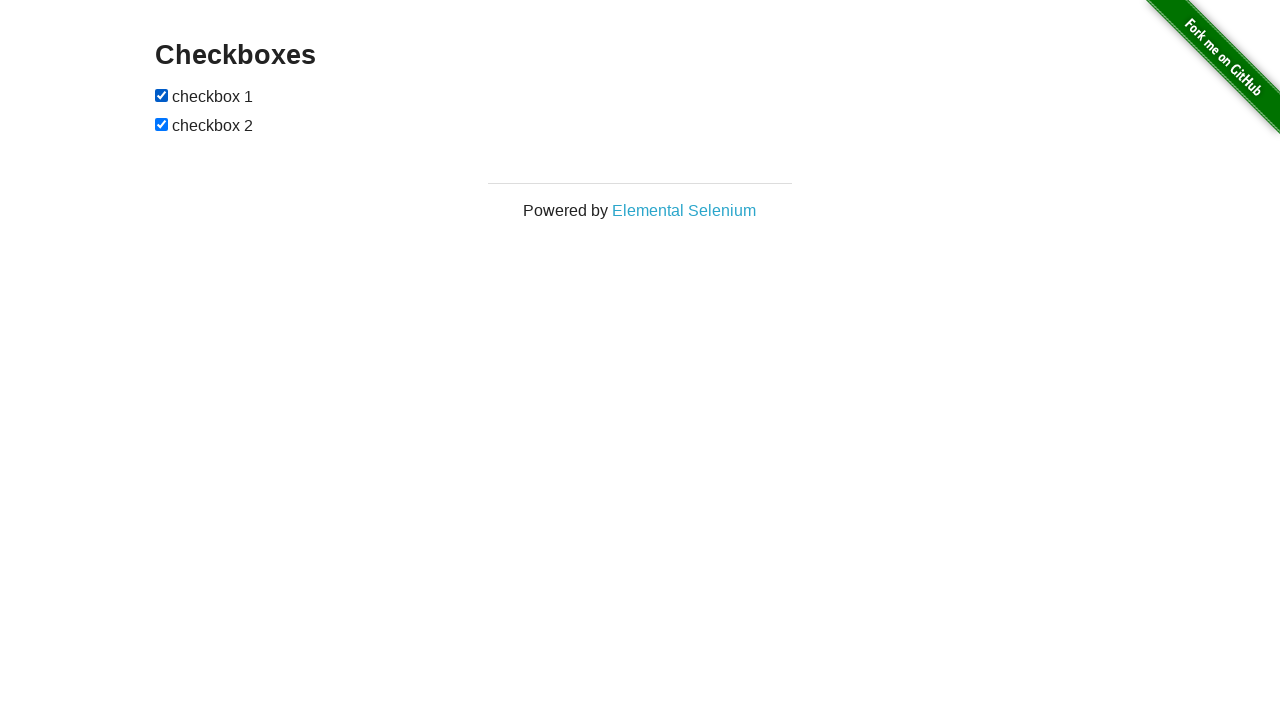